Tests login form validation by entering a username but leaving the password field empty, then verifying the appropriate error message is displayed.

Starting URL: https://www.saucedemo.com/

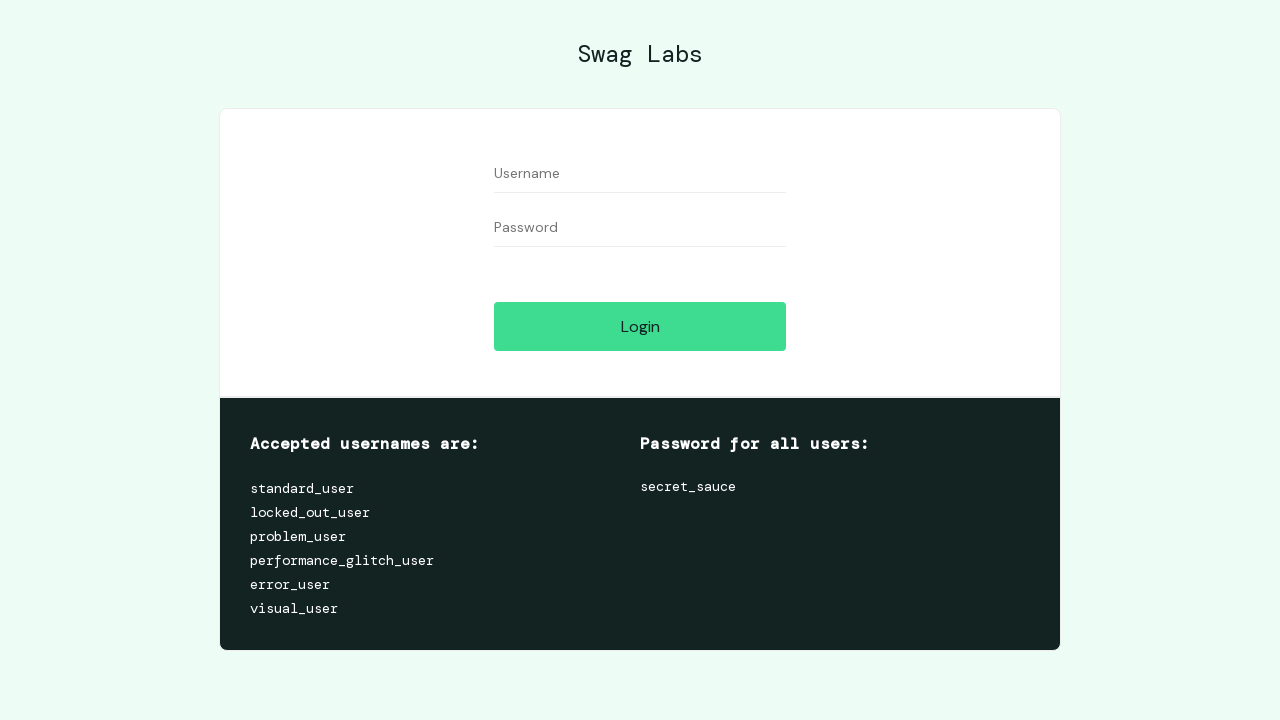

Filled username field with 'standard_user' on #user-name
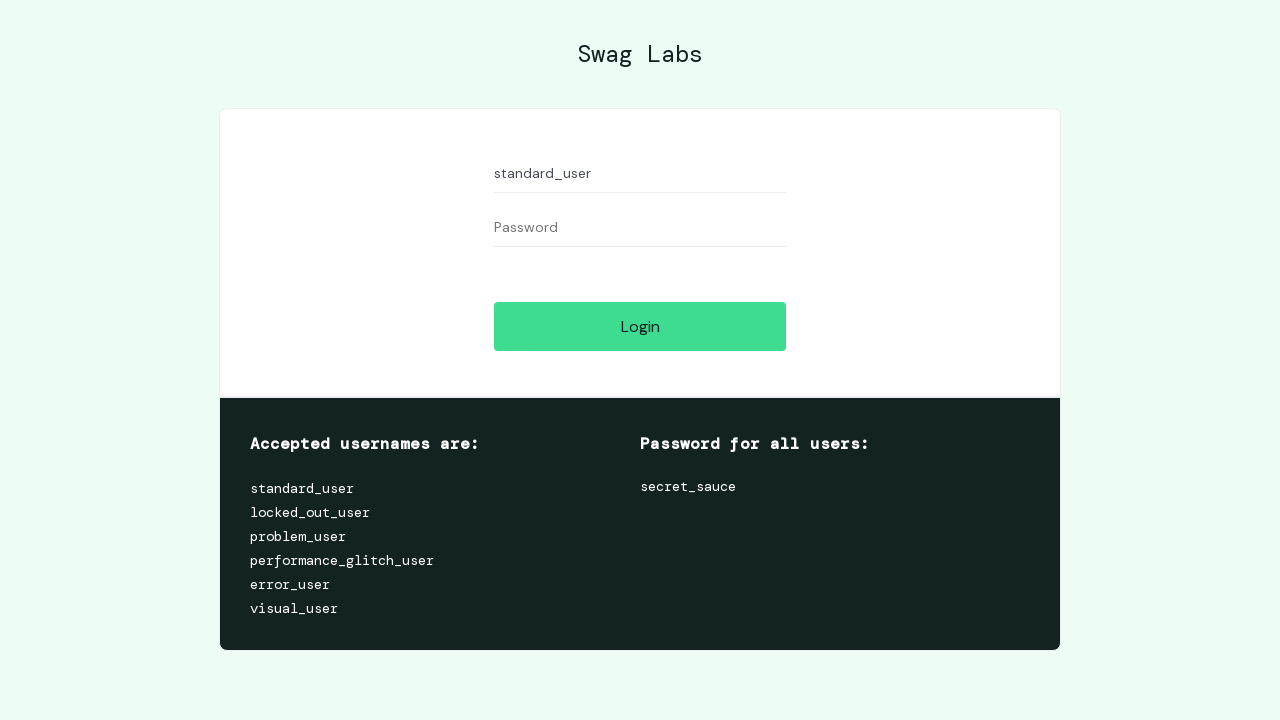

Left password field empty on #password
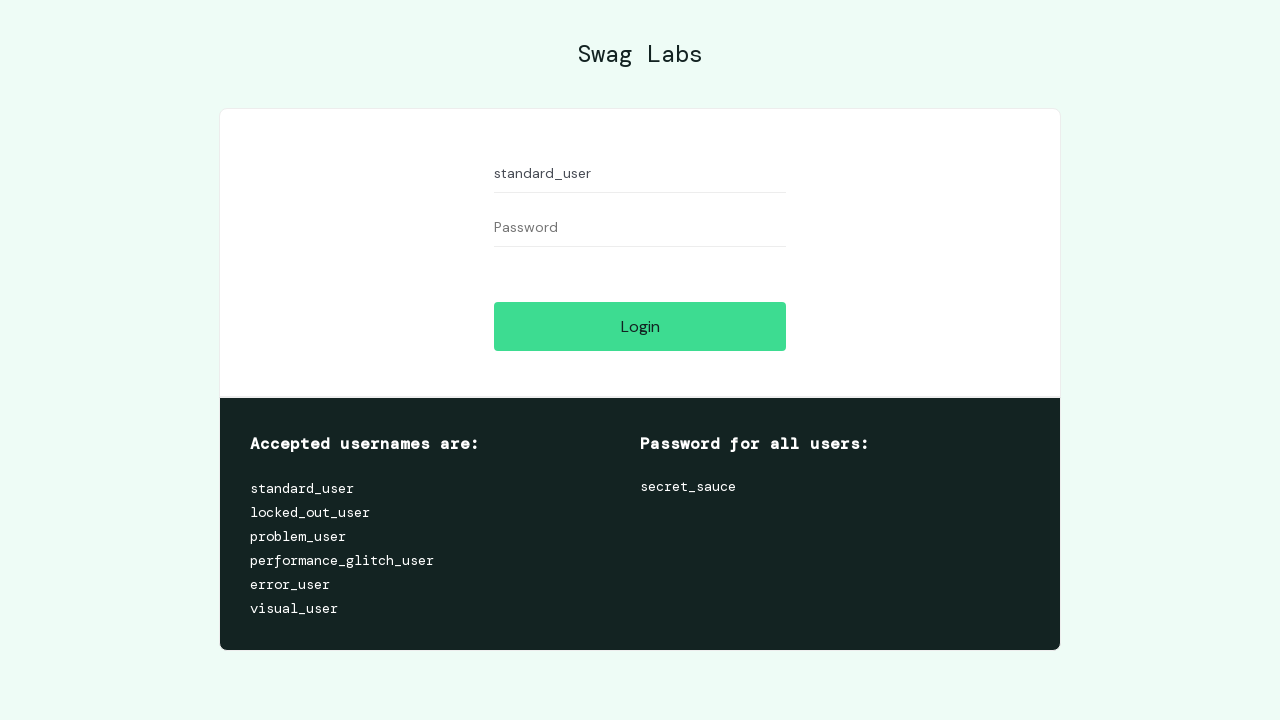

Clicked login button at (640, 326) on #login-button
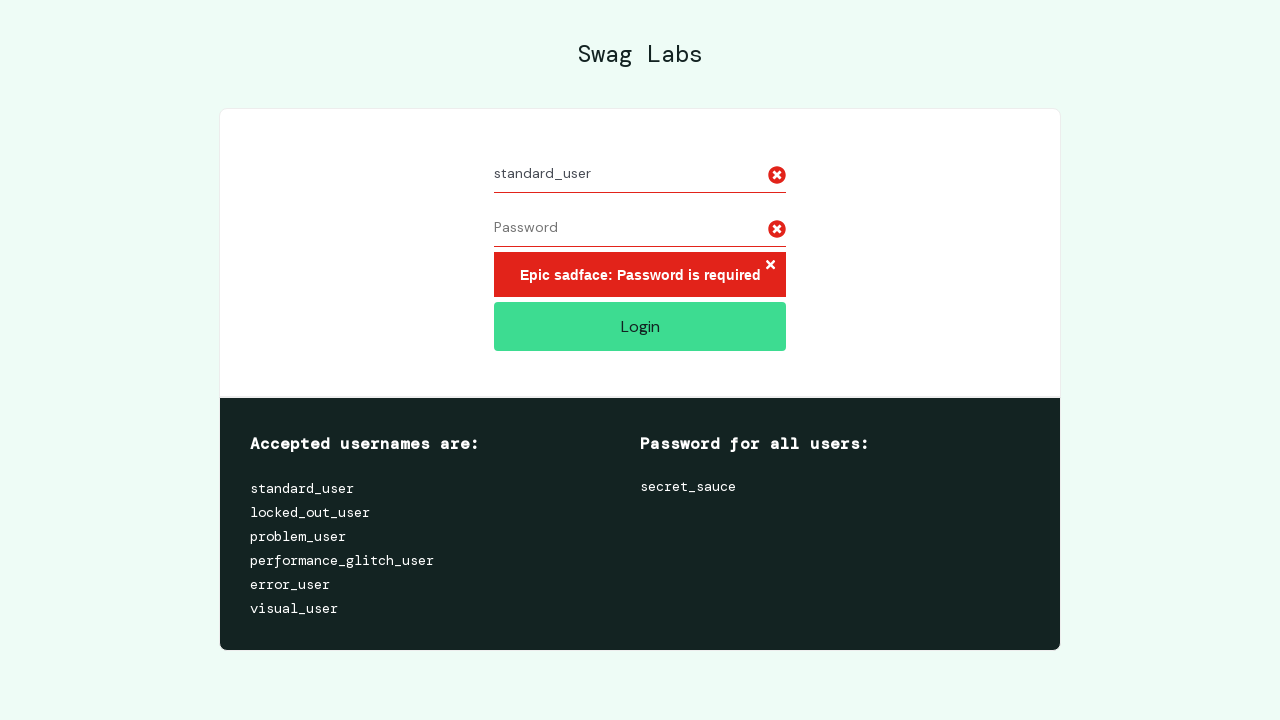

Error message became visible
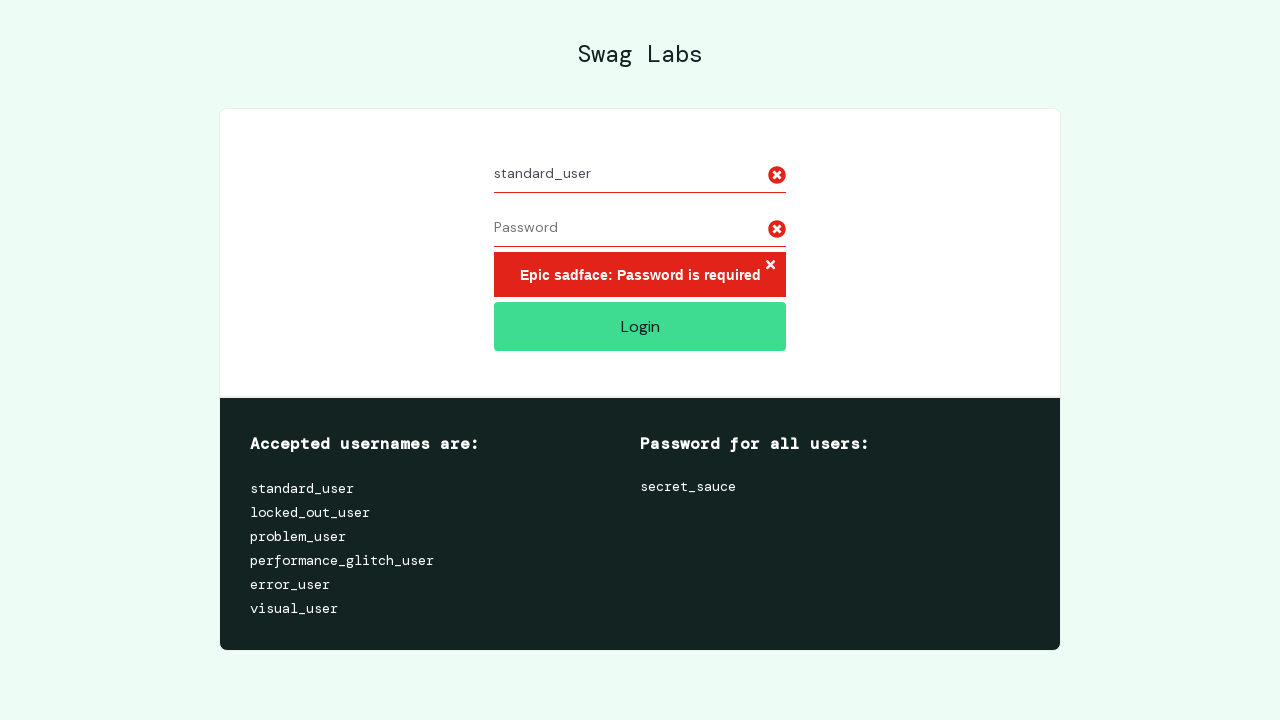

Verified error message: 'Epic sadface: Password is required'
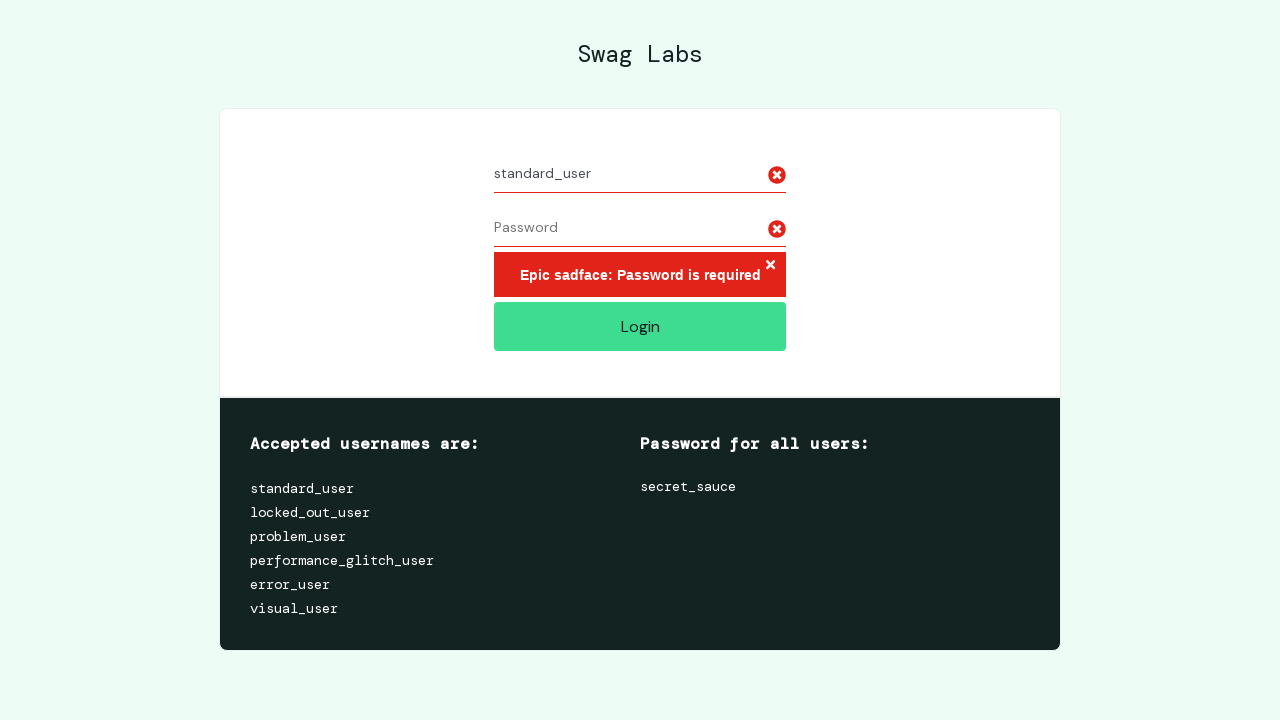

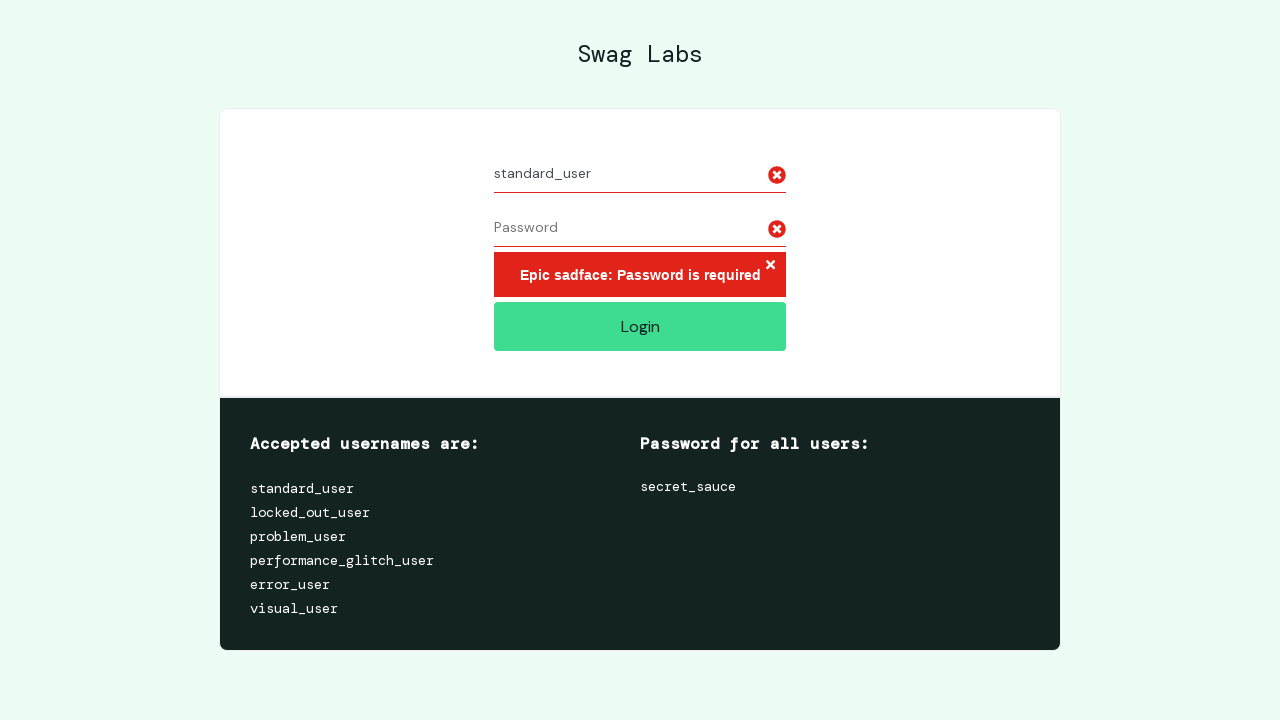